Tests web table functionality by adding a new record through a modal form, searching for the record, and then deleting it.

Starting URL: https://demoqa.com/webtables

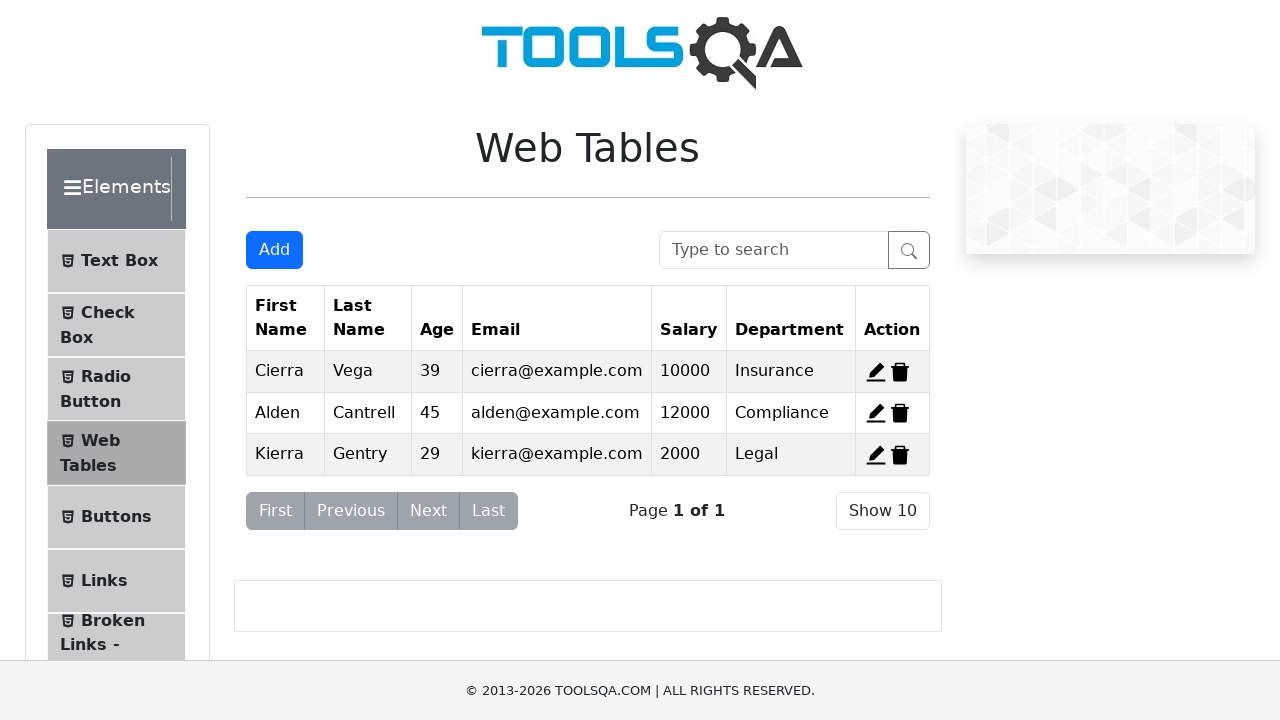

Clicked Add button to open modal form at (274, 250) on #addNewRecordButton
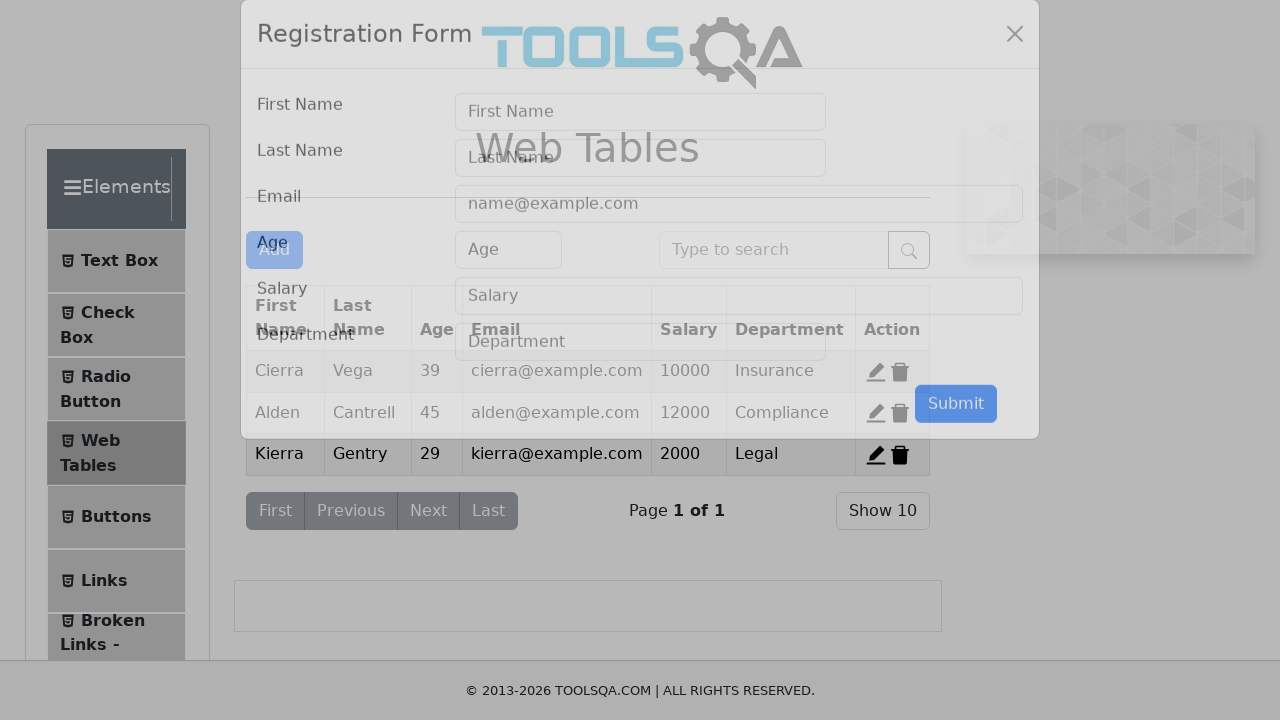

Modal form is now visible
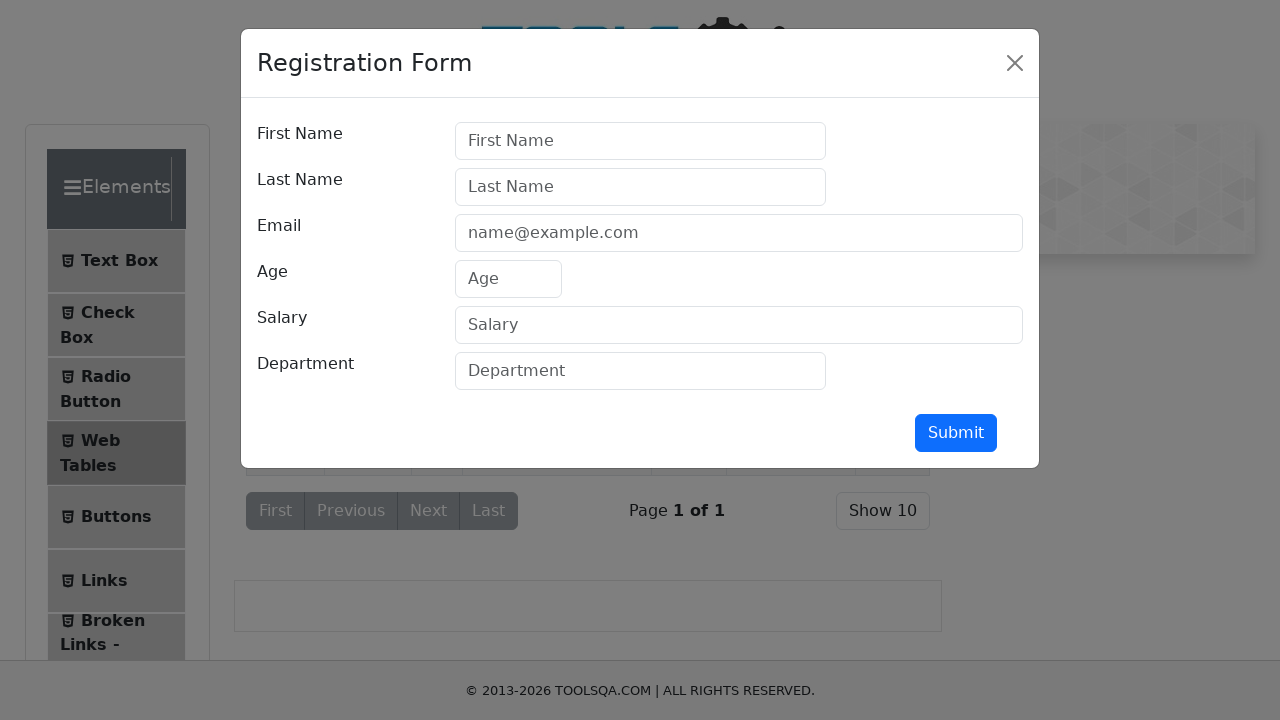

Filled first name field with 'Max' on #firstName
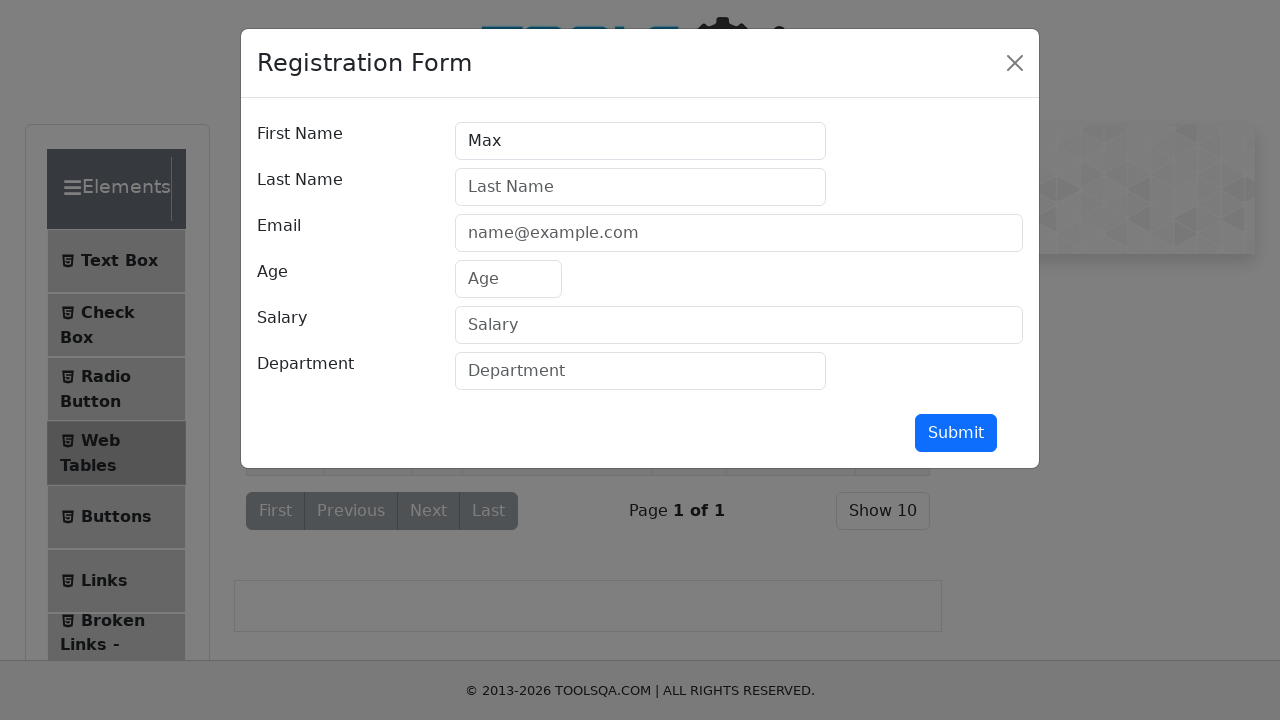

Filled last name field with 'Pankratov' on #lastName
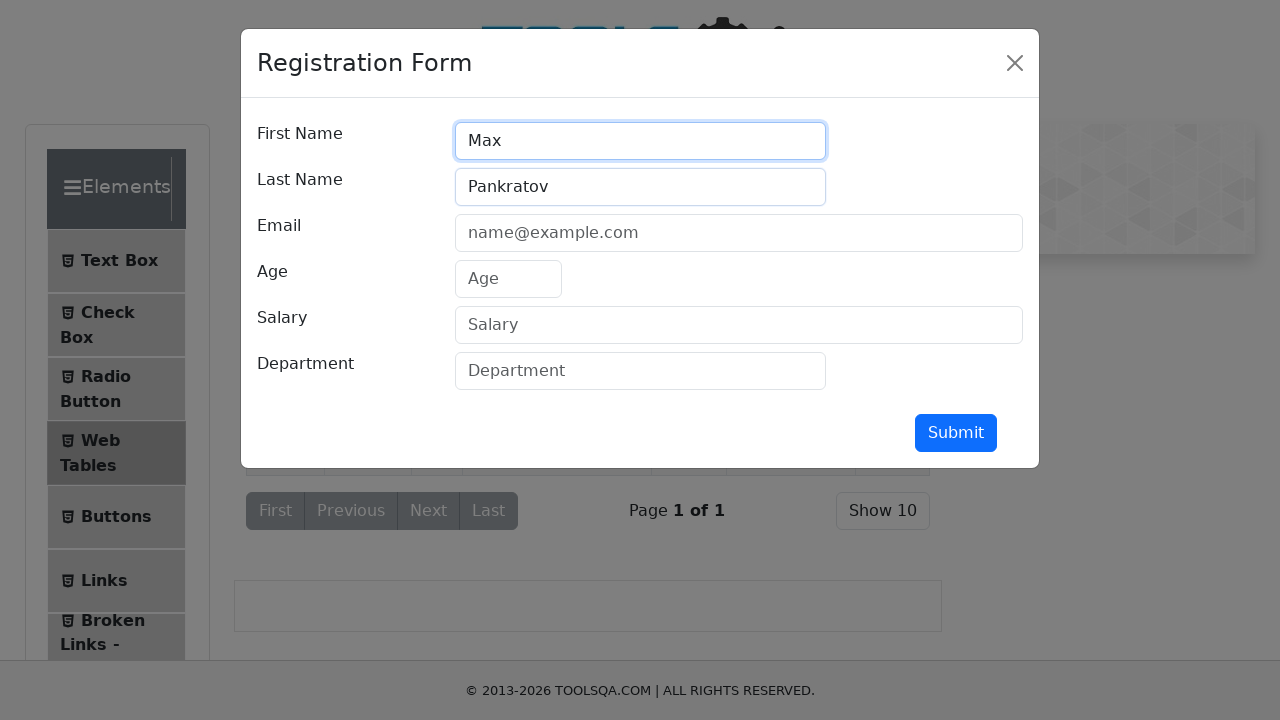

Filled email field with 'max@mail.ru' on #userEmail
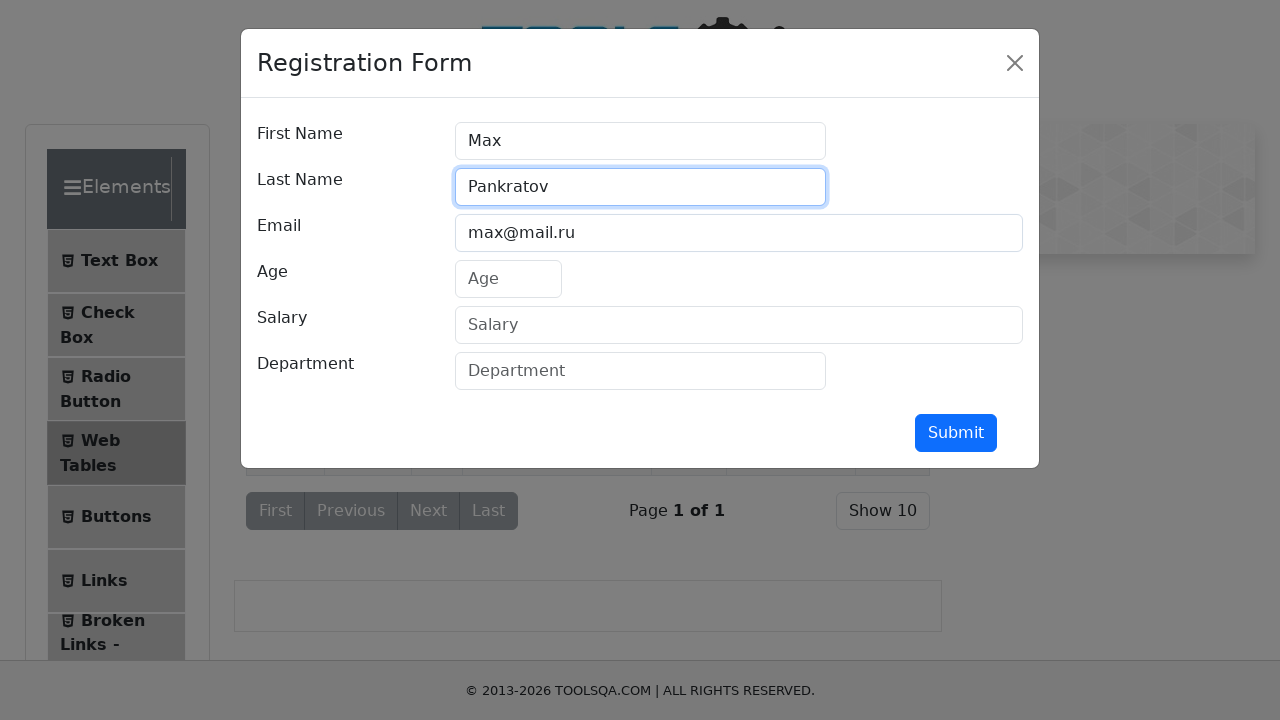

Filled age field with '43' on #age
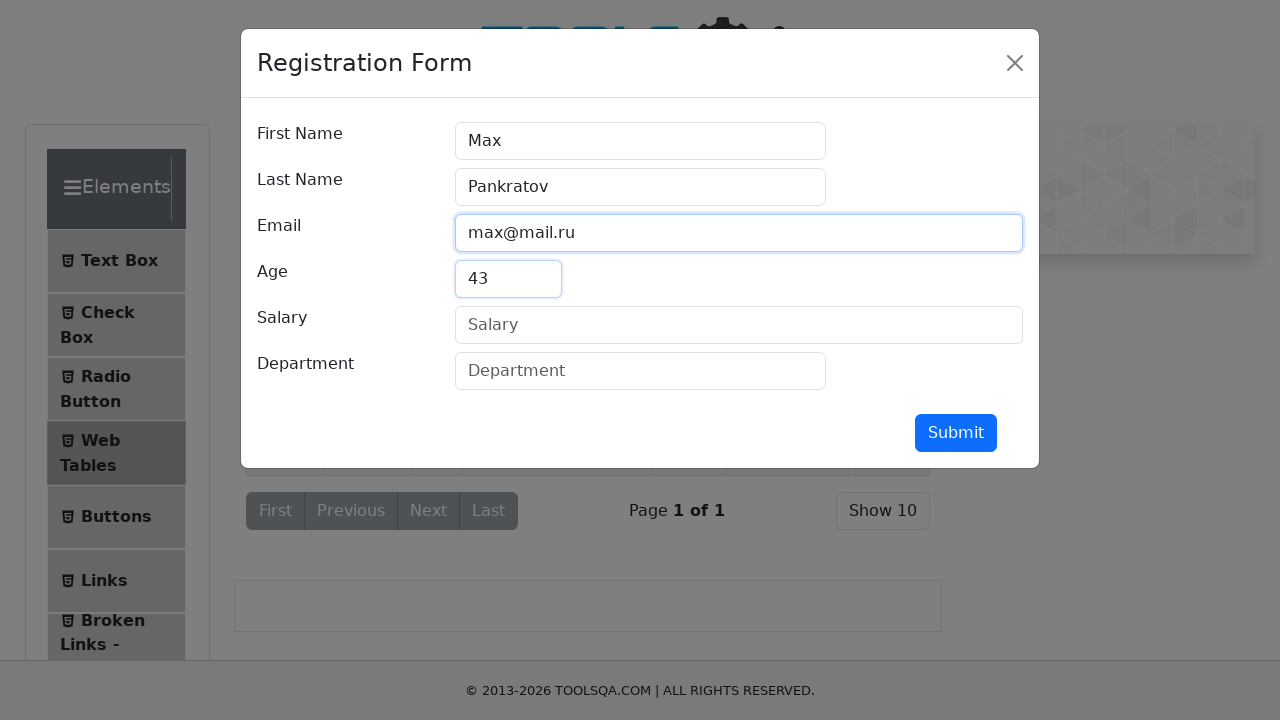

Filled salary field with '10000' on #salary
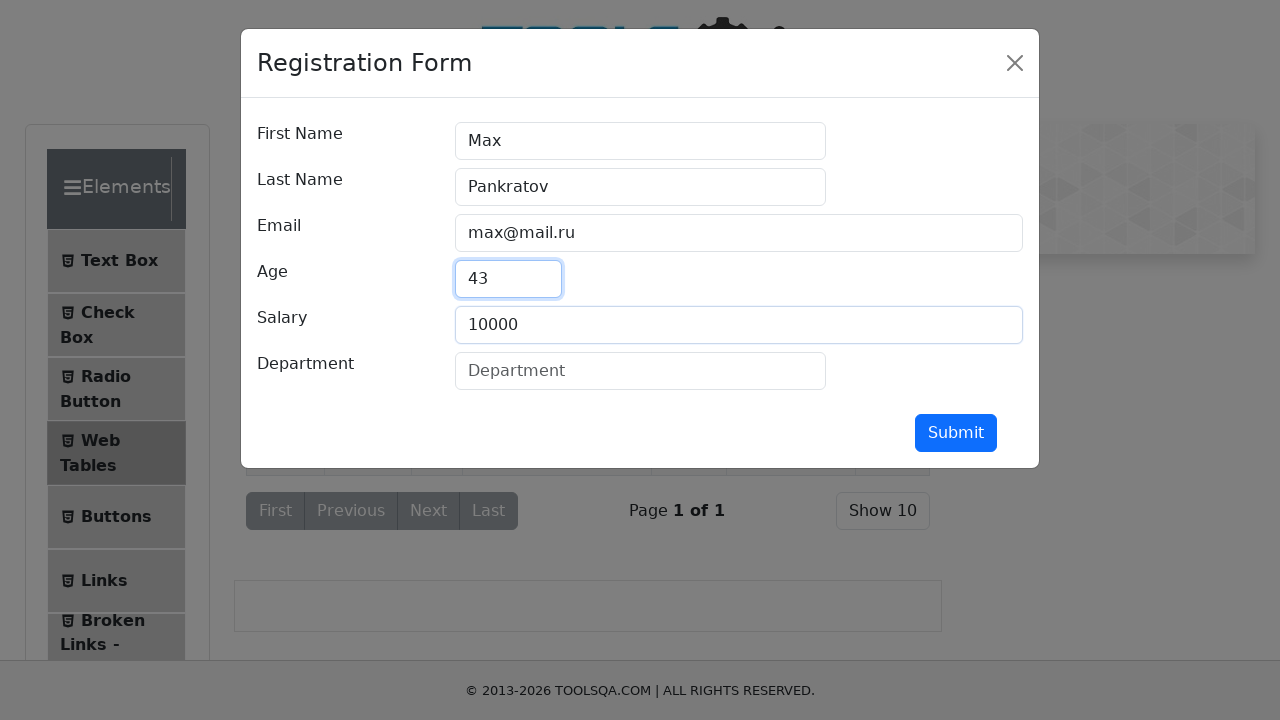

Filled department field with 'QA Automation' on #department
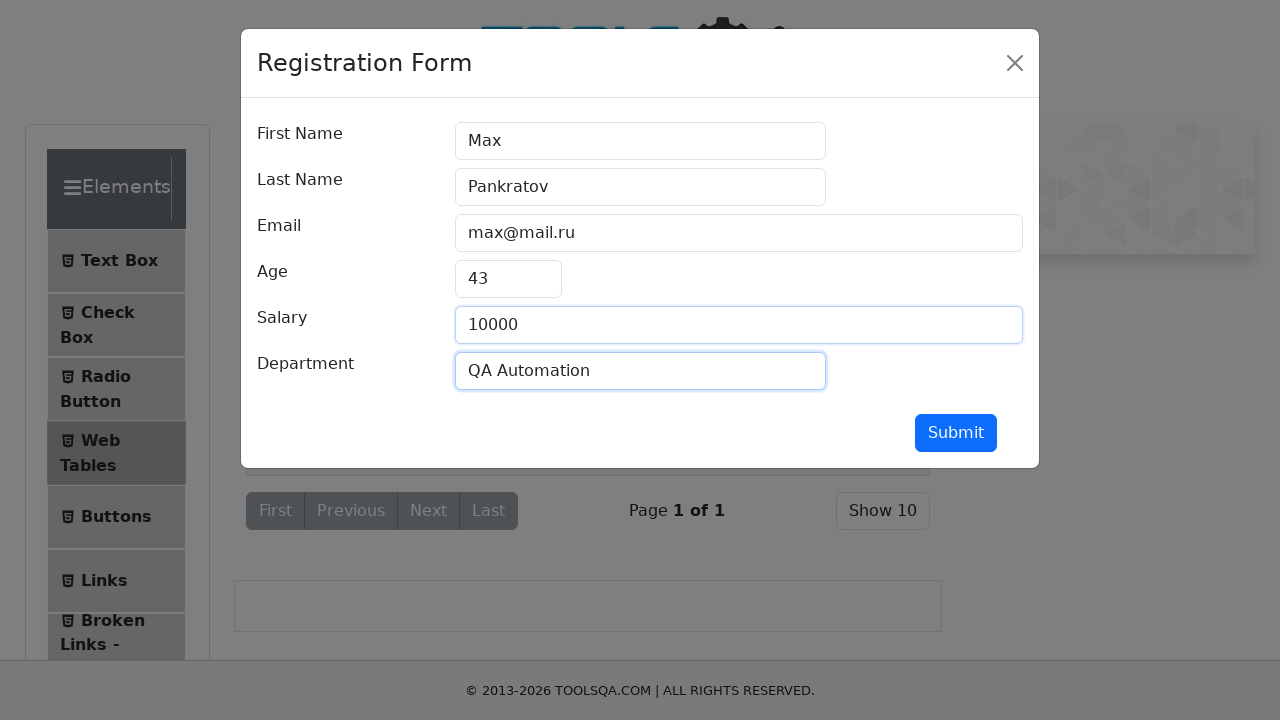

Clicked submit button to add new record at (956, 433) on #submit
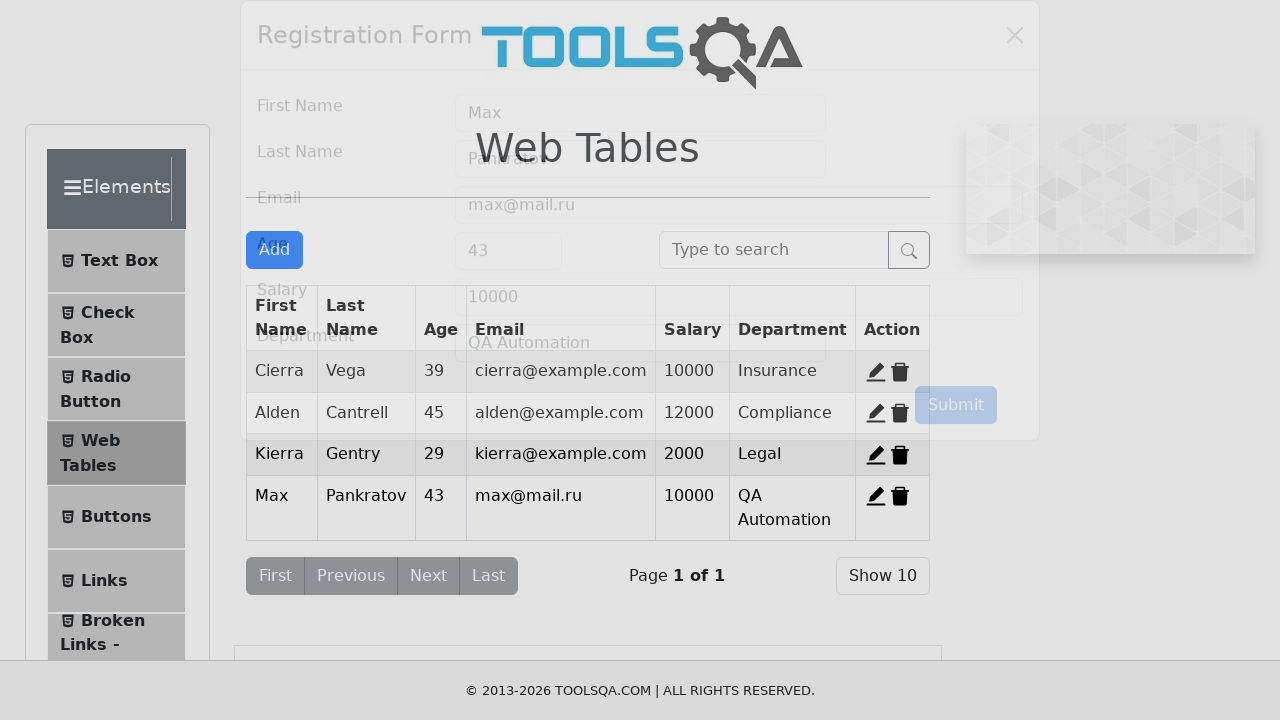

Filled search box with 'Max' to find the new record on #searchBox
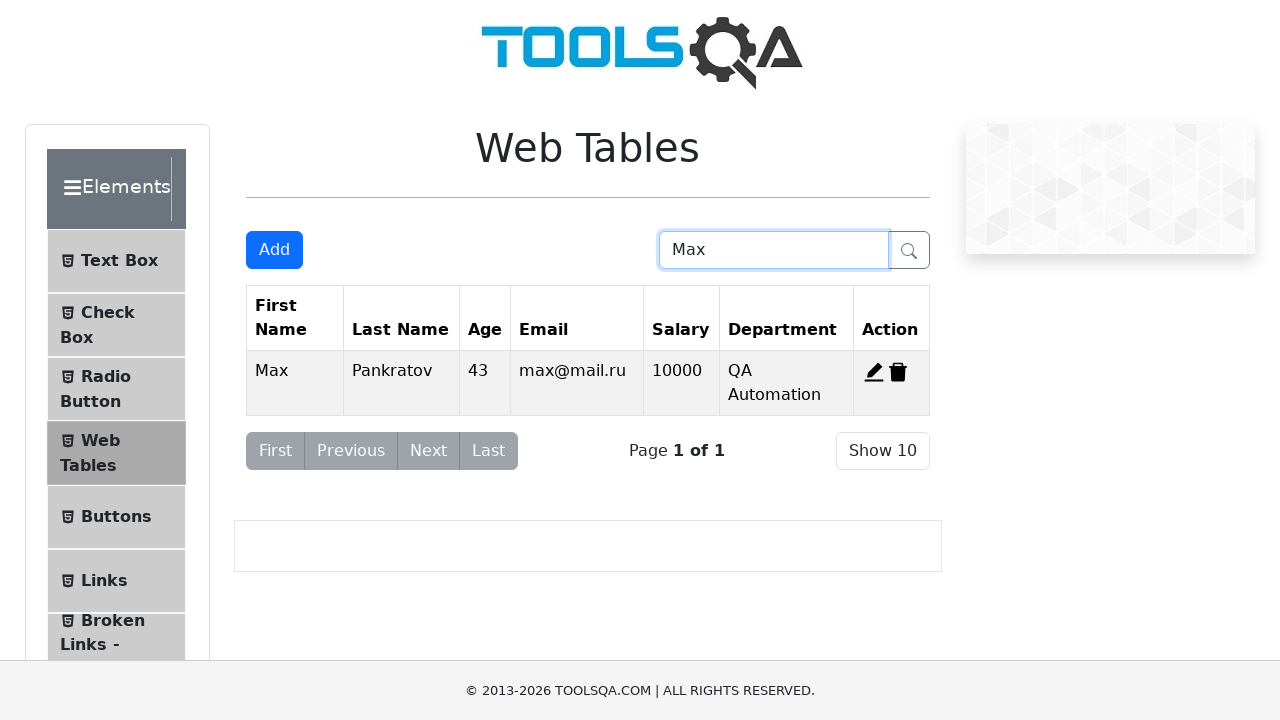

Delete button for the record is now visible
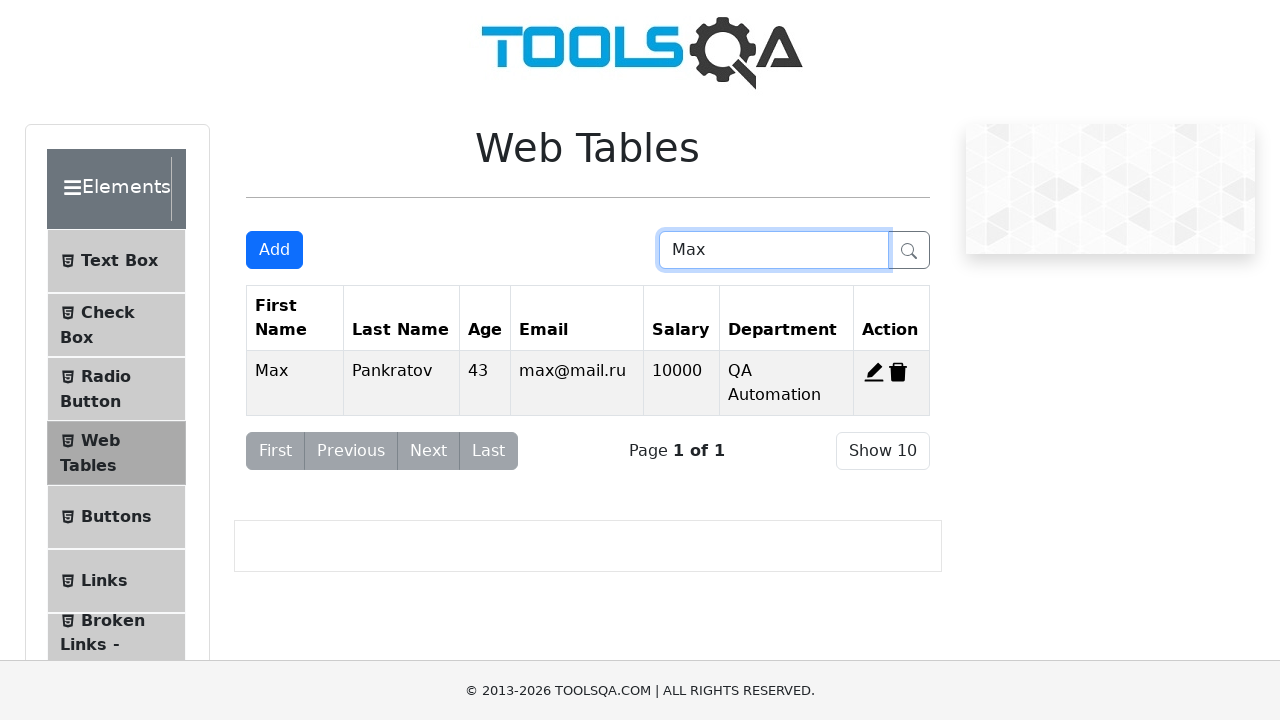

Clicked delete button to remove the record at (898, 372) on #delete-record-4
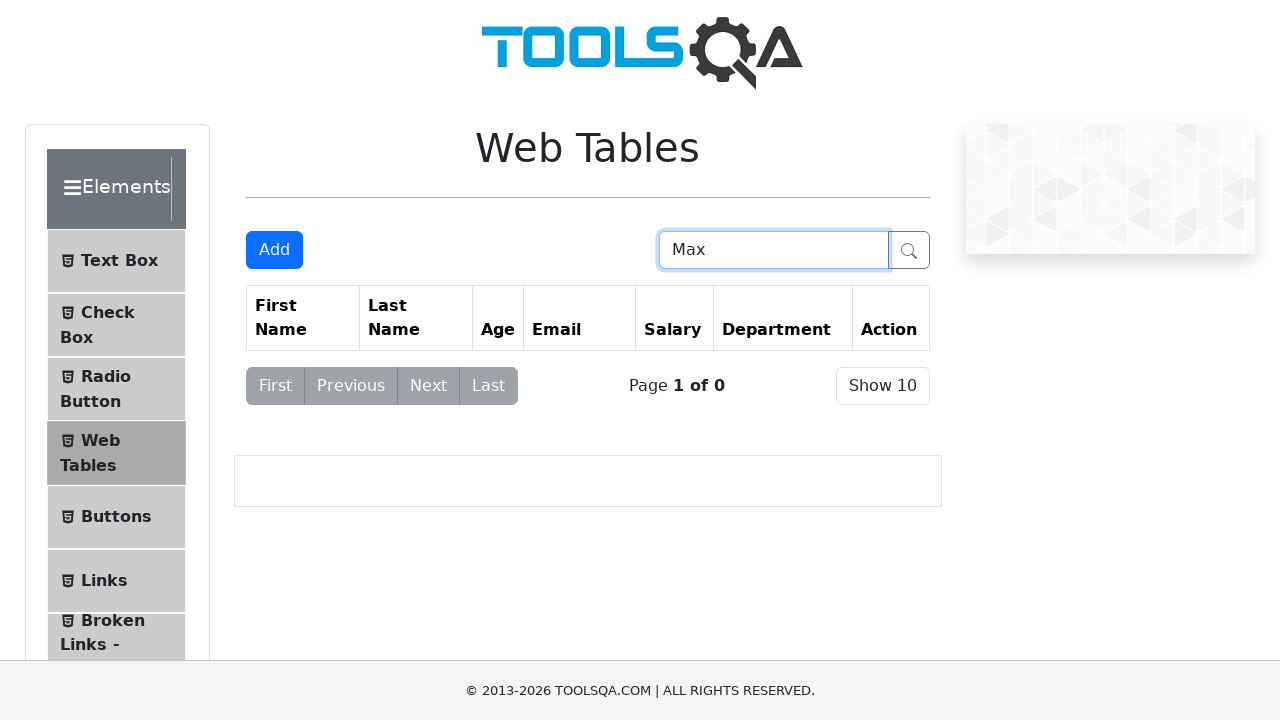

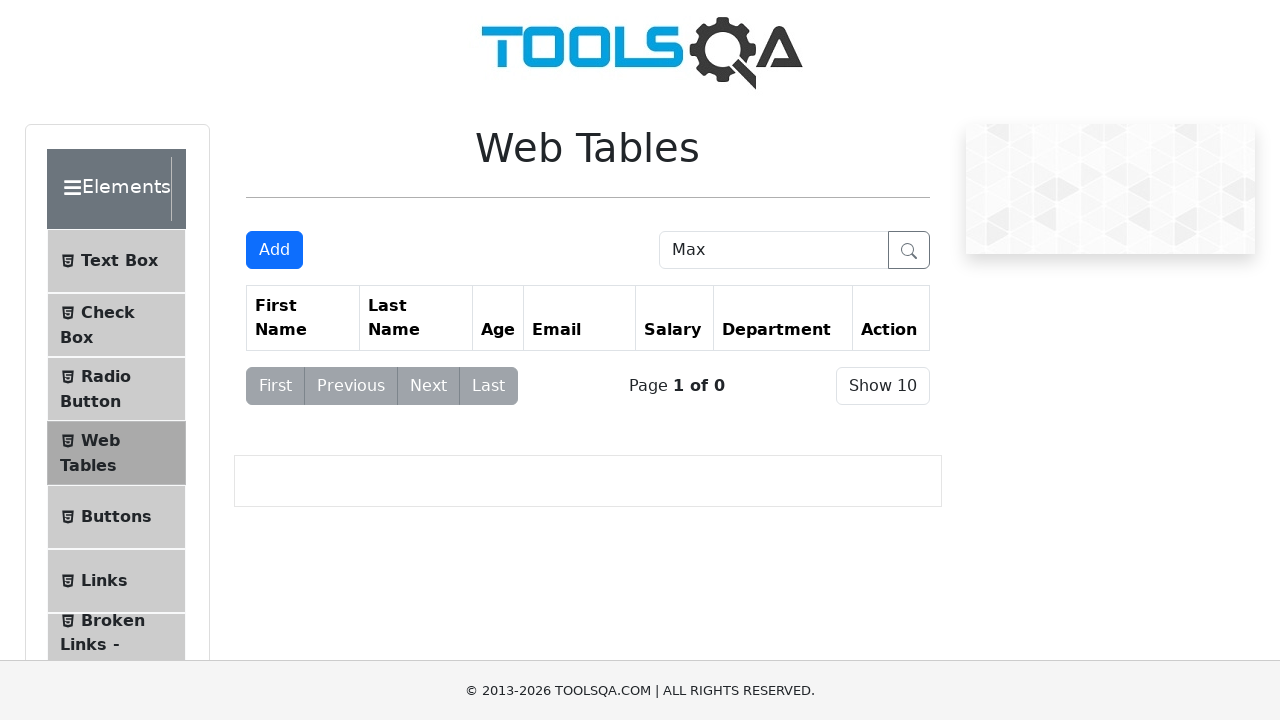